Retrieves a value from the page, calculates a mathematical formula, fills the answer in a form, selects checkboxes/radio buttons, and submits the form

Starting URL: http://suninjuly.github.io/math.html

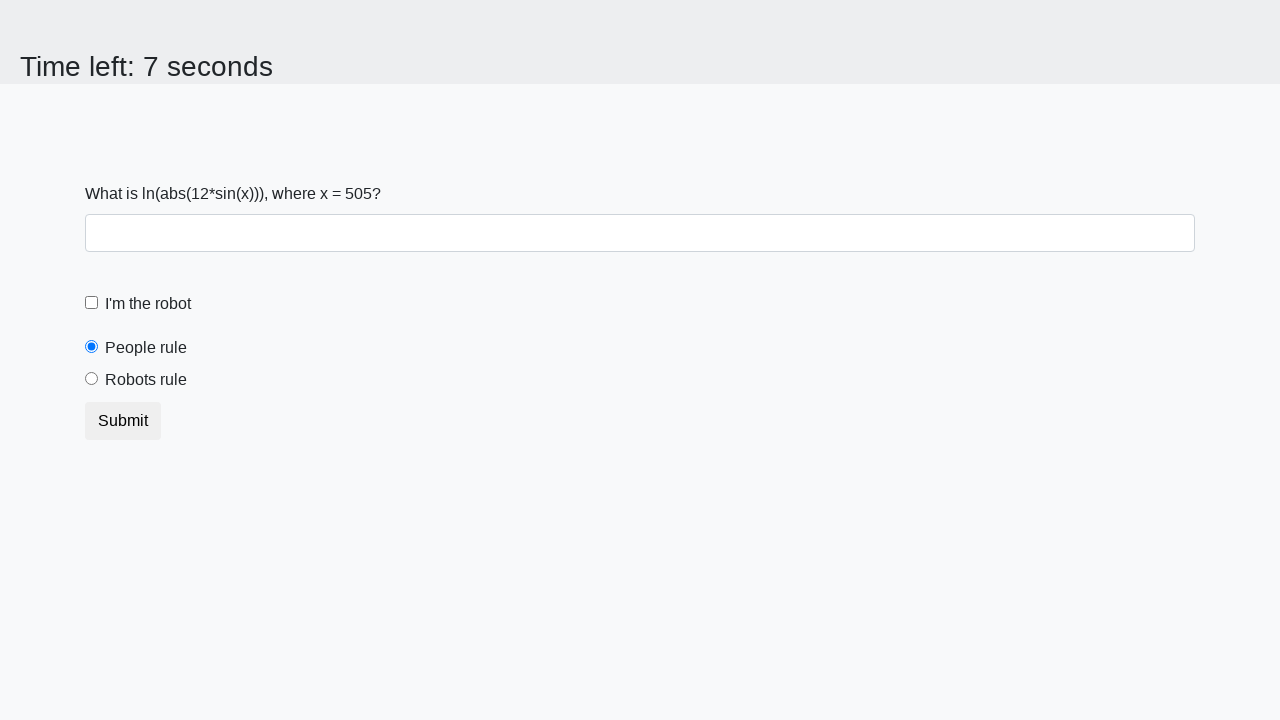

Located the input value element
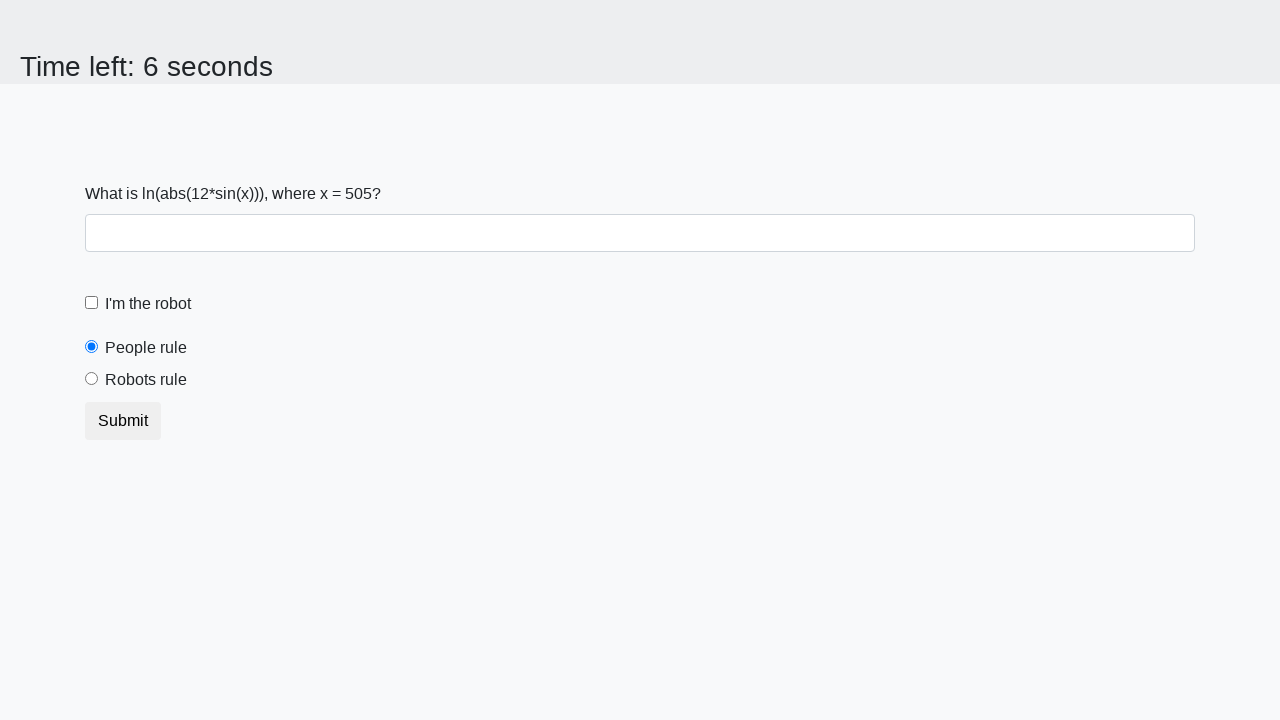

Retrieved the value from the page for calculation
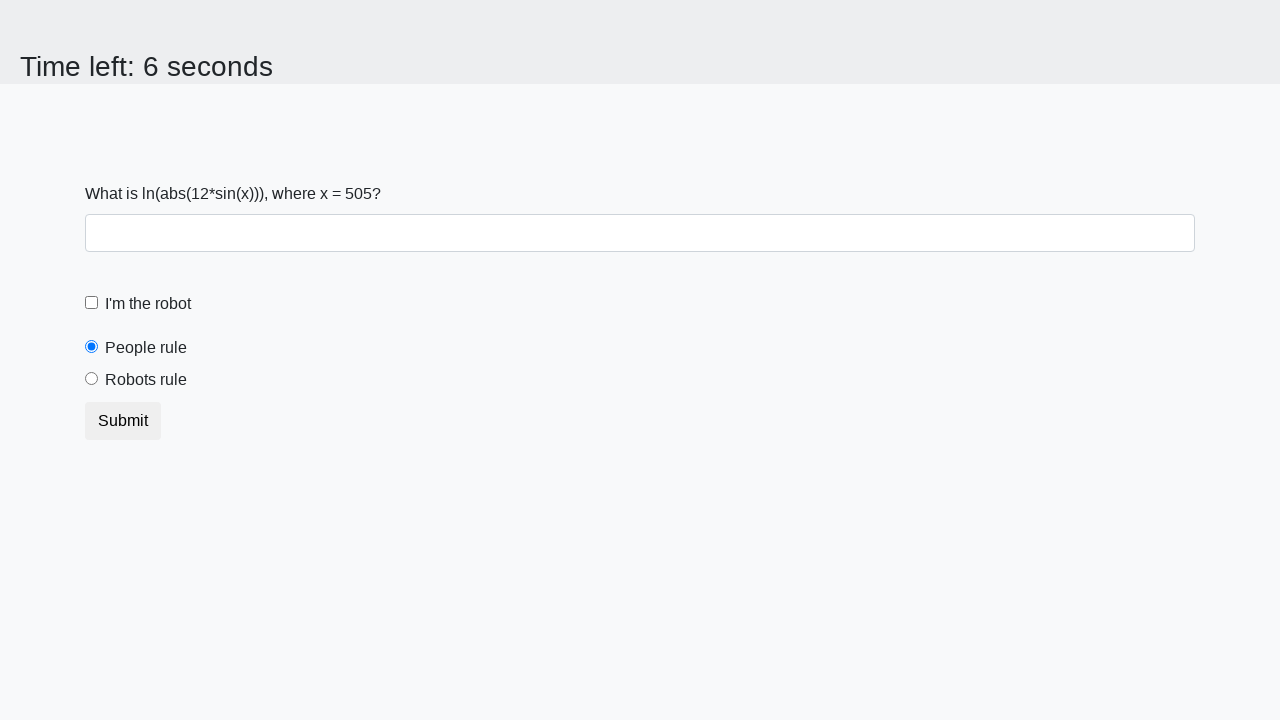

Calculated the mathematical formula: log(abs(12*sin(x)))
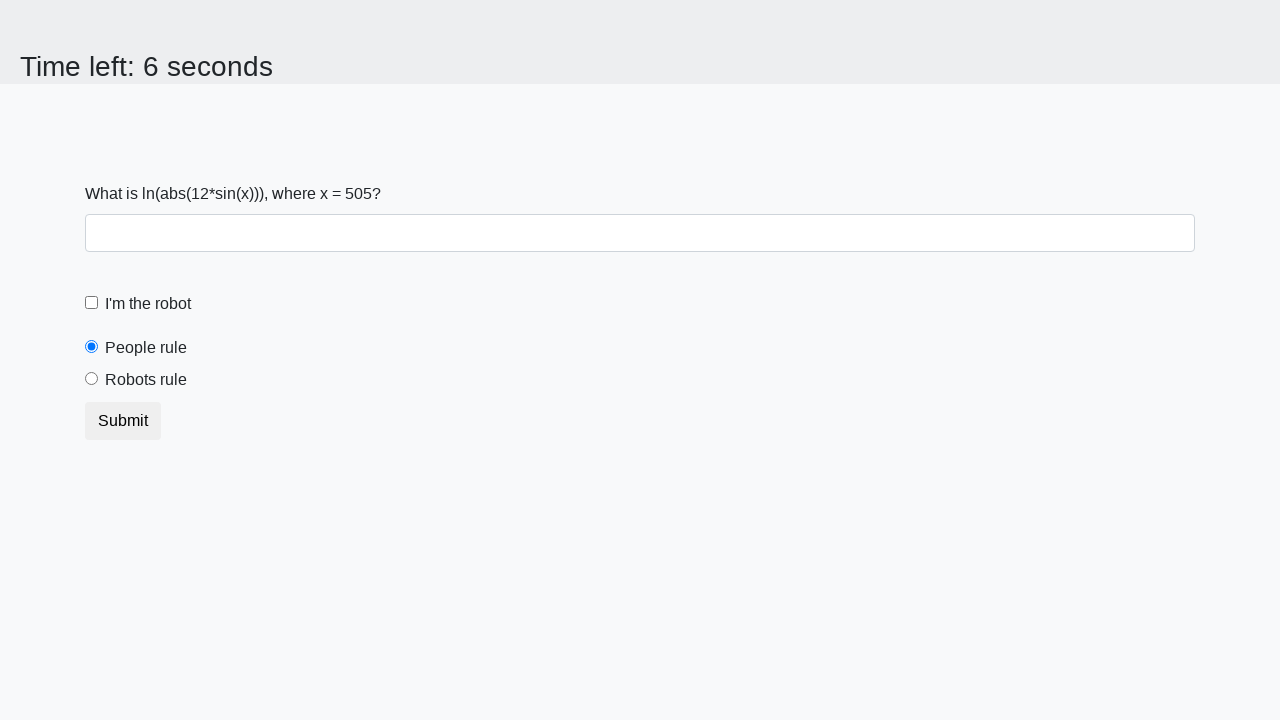

Filled the answer field with the calculated result on #answer
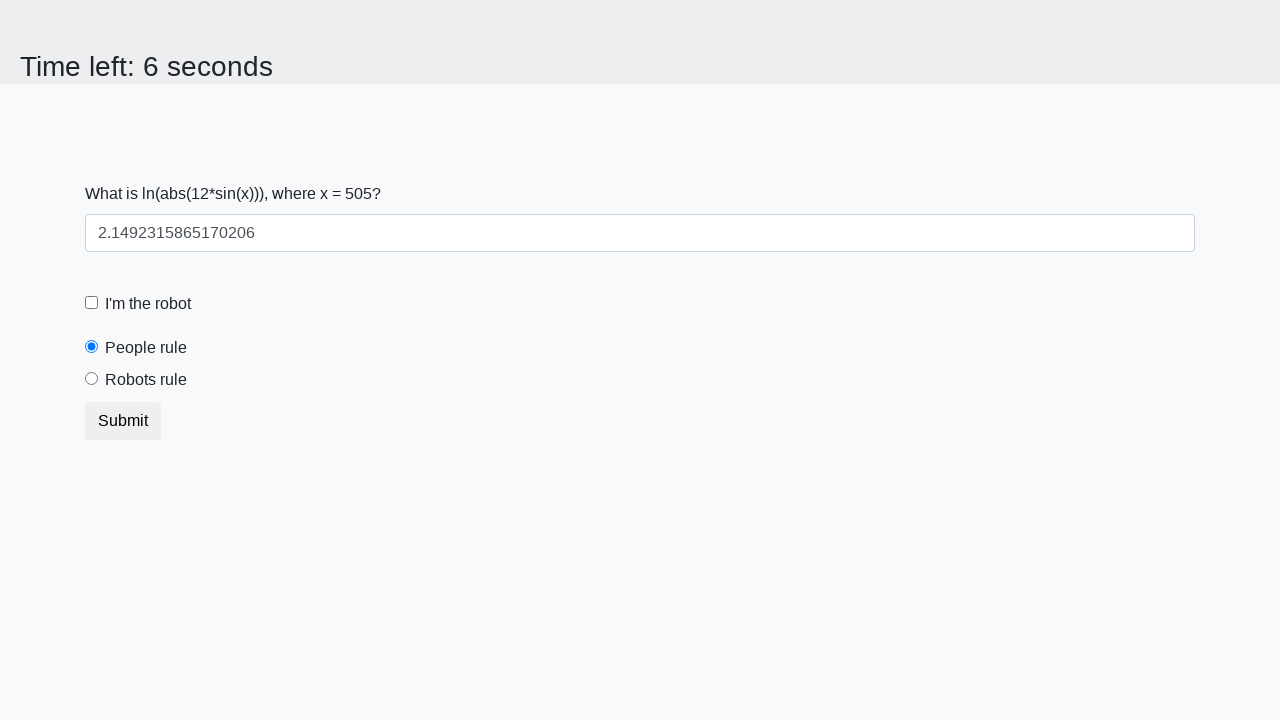

Clicked the robot checkbox at (92, 303) on #robotCheckbox
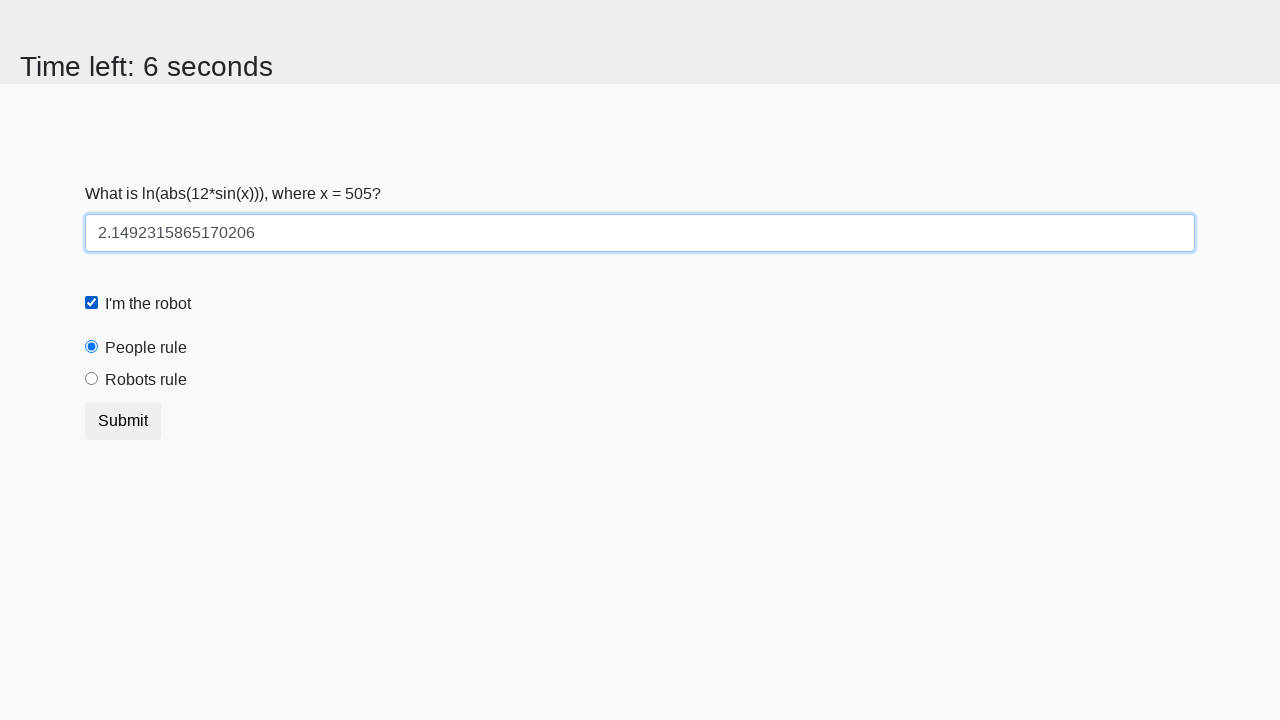

Clicked the robots rule radio button at (92, 379) on #robotsRule
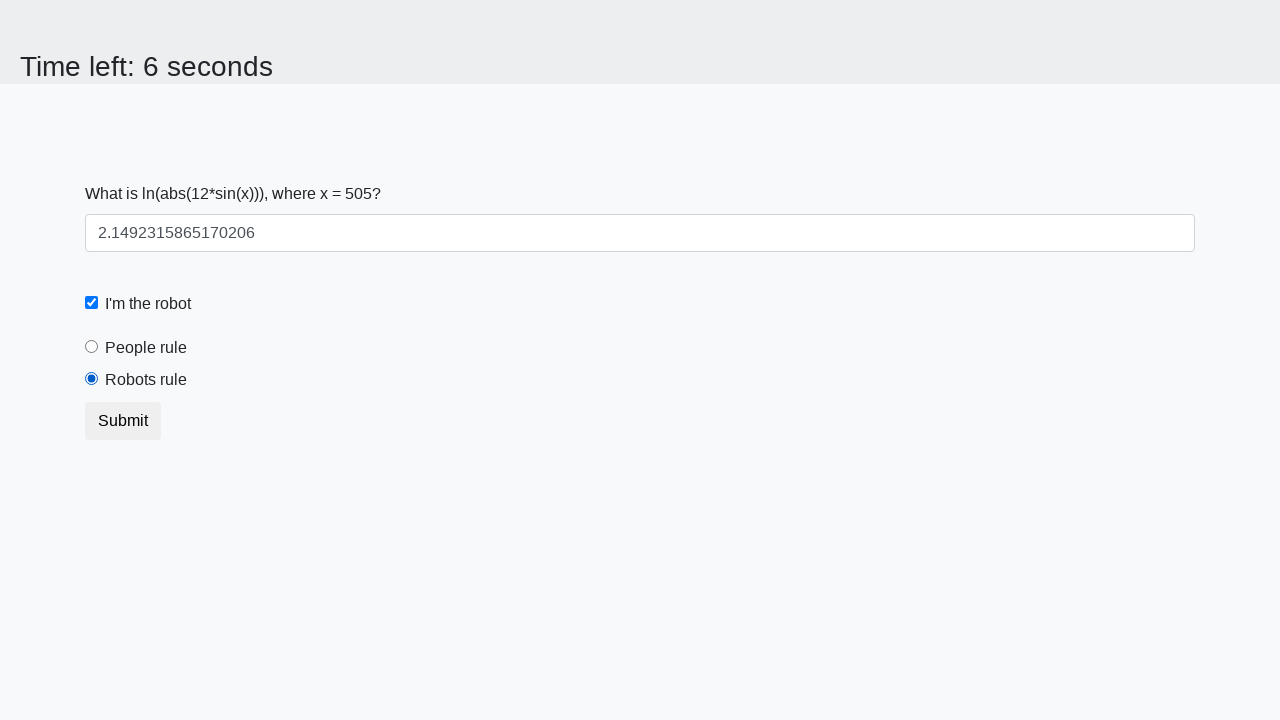

Submitted the form at (123, 421) on .btn
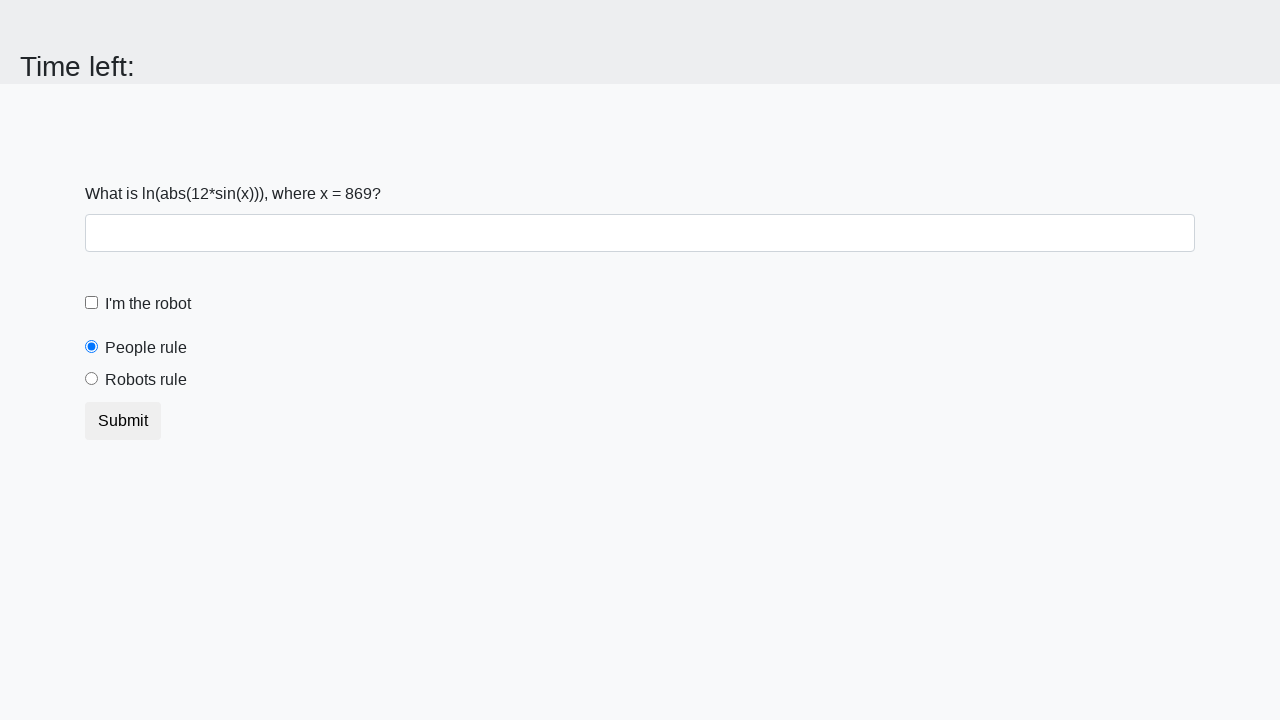

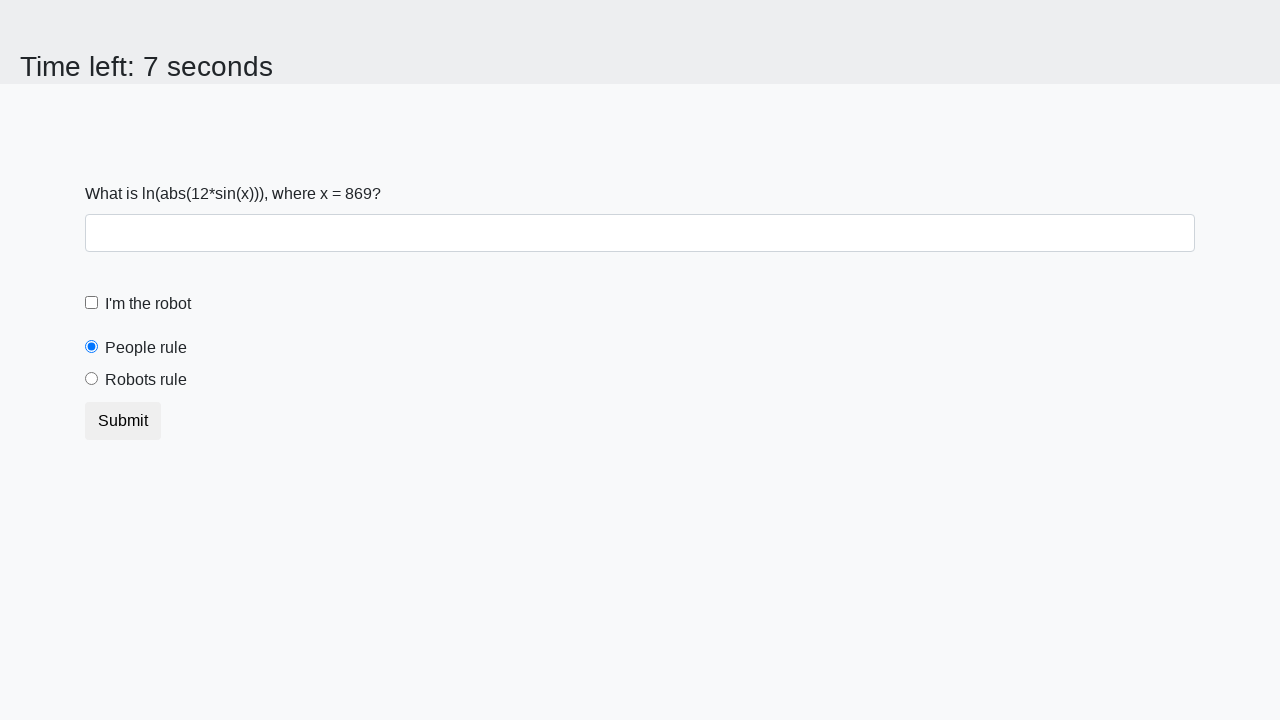